Tests that the main section and footer become visible after adding a todo item

Starting URL: https://demo.playwright.dev/todomvc

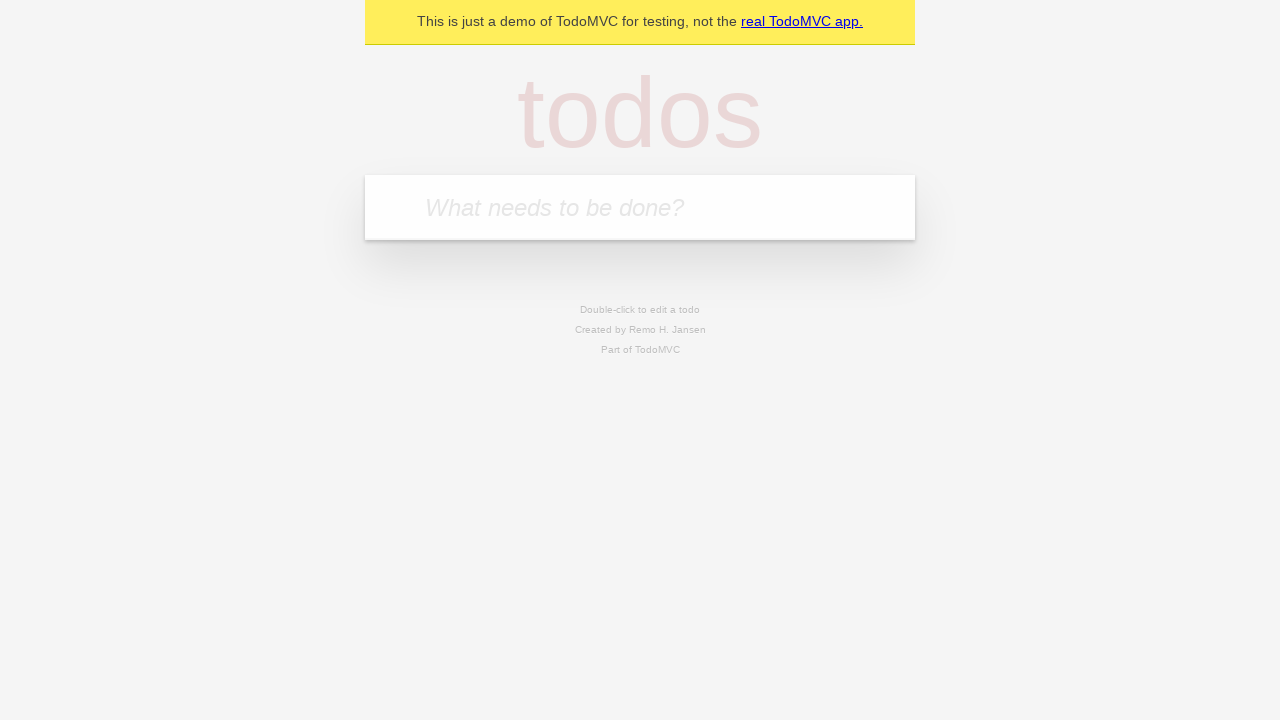

Filled new todo input with 'buy some cheese' on .new-todo
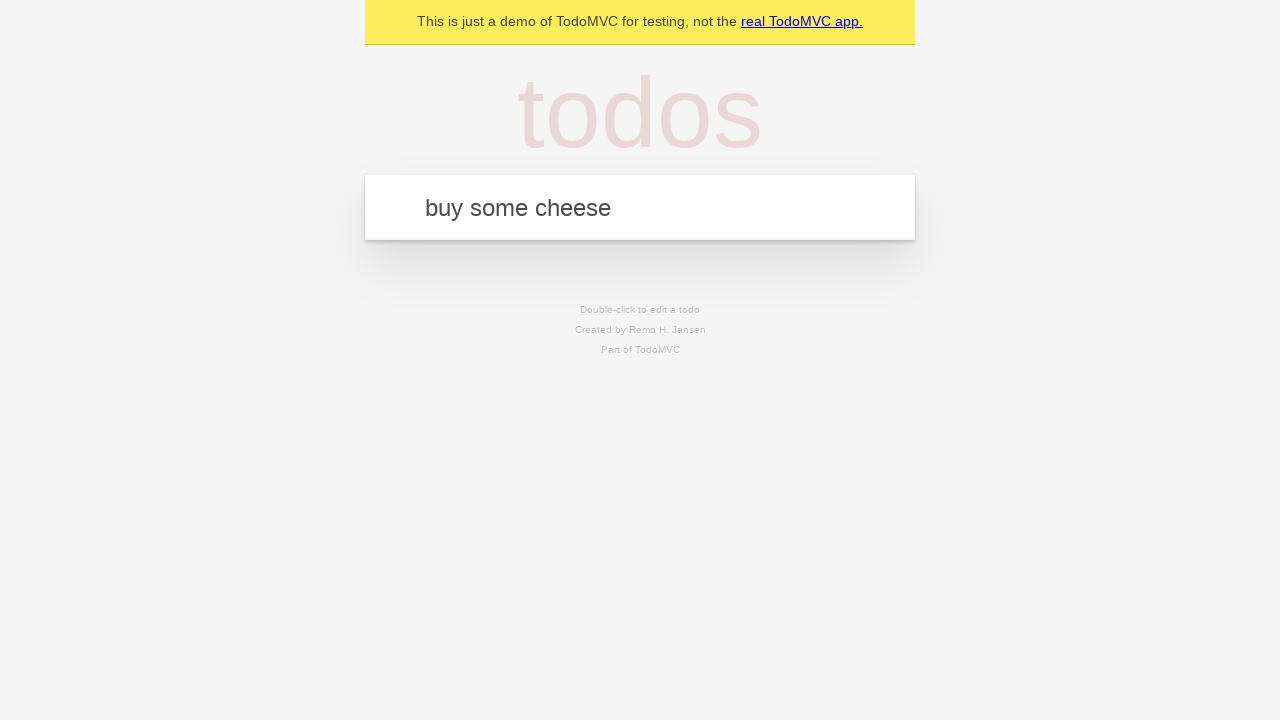

Pressed Enter to add the todo item on .new-todo
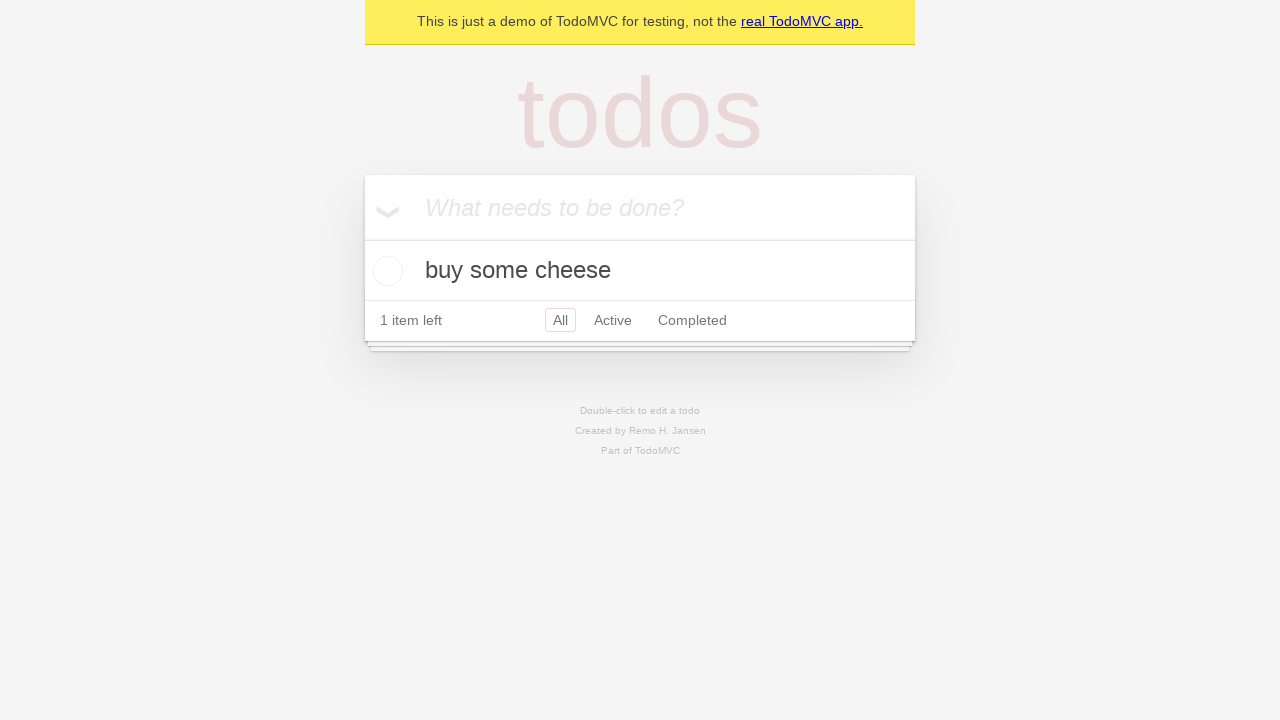

Main section became visible after adding todo item
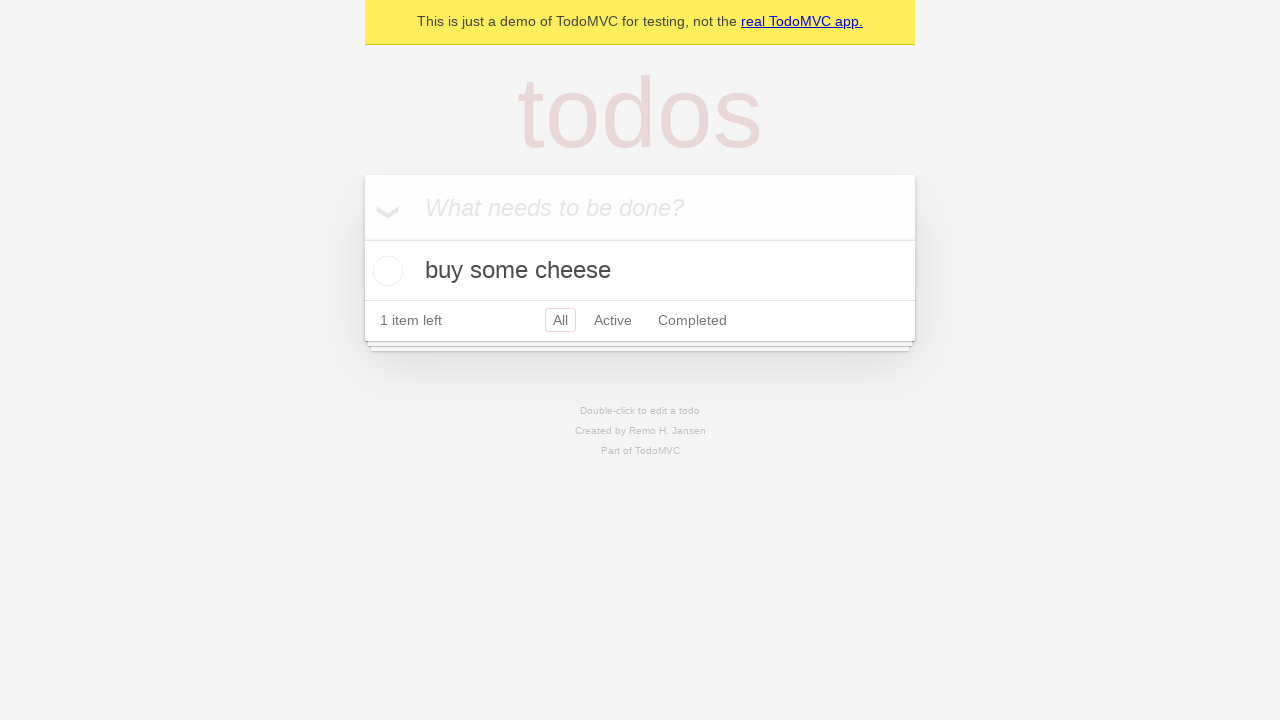

Footer section became visible after adding todo item
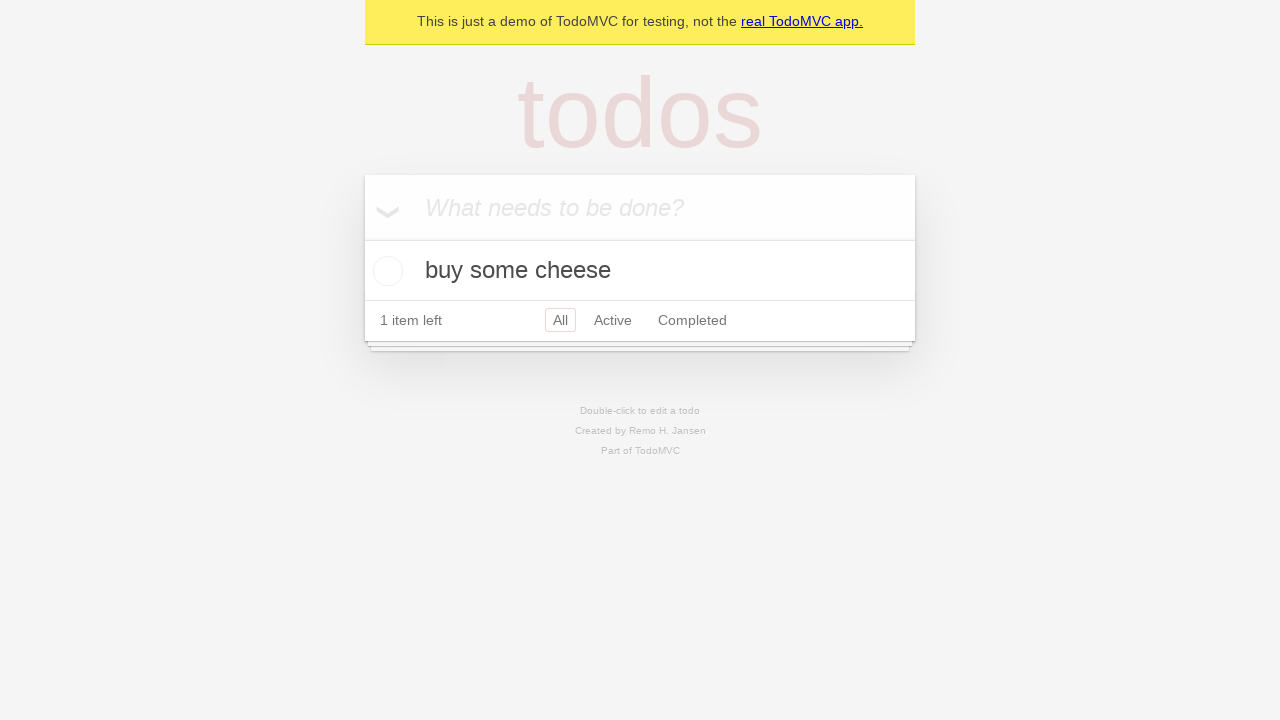

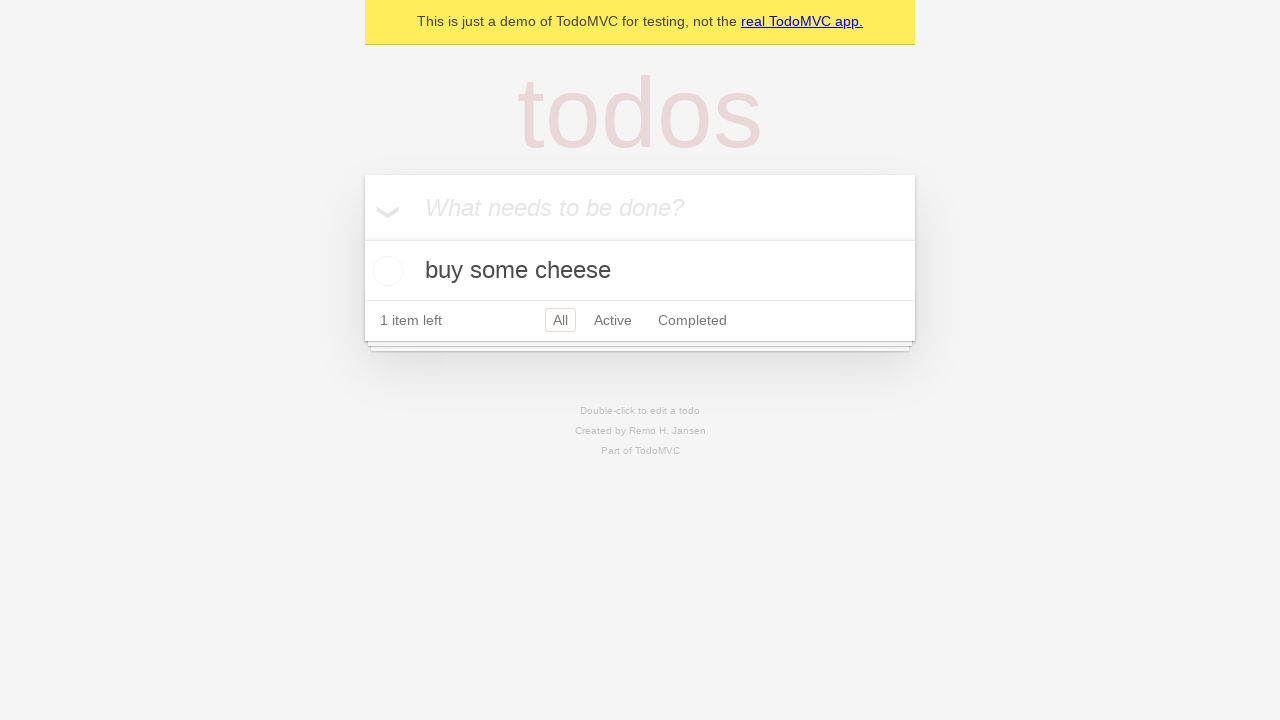